Tests handling of a JavaScript prompt dialog by clicking a button that triggers a prompt, entering a name value, and verifying the result text displays the entered name

Starting URL: https://testautomationpractice.blogspot.com/

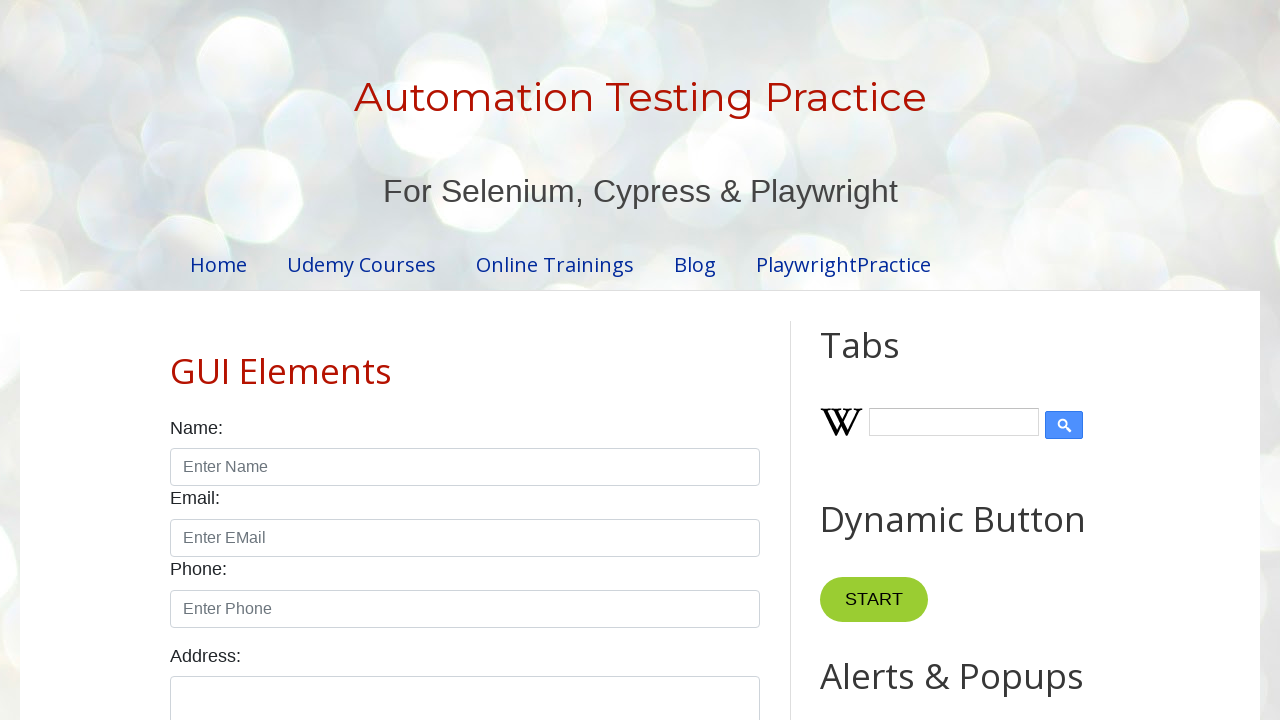

Set up dialog handler for prompt dialog
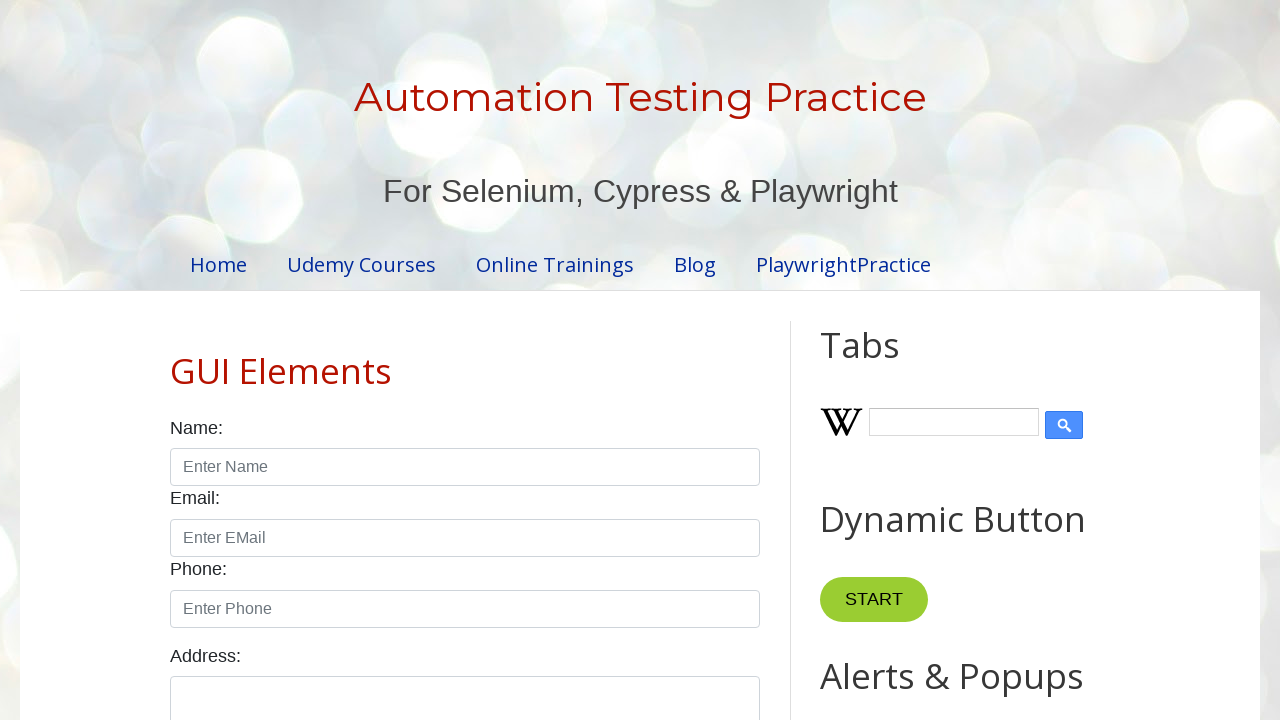

Clicked button to trigger prompt dialog at (890, 360) on button[onclick='myFunctionPrompt()']
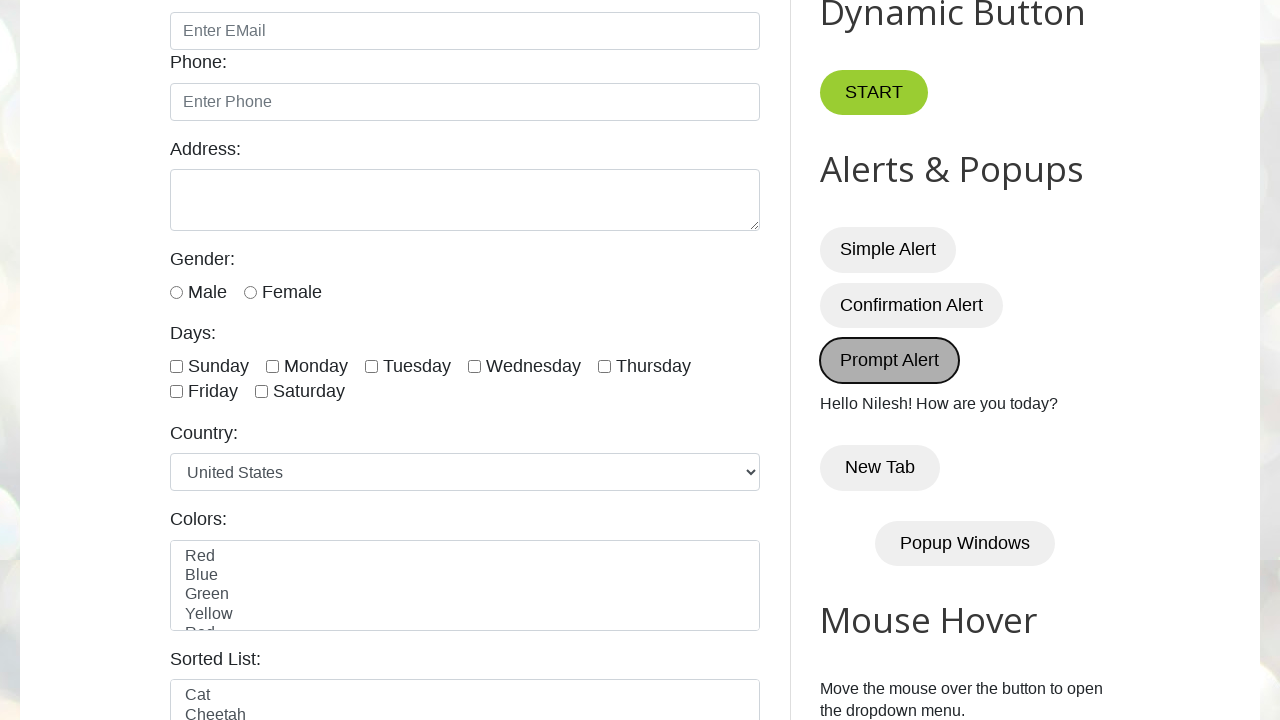

Result text element loaded
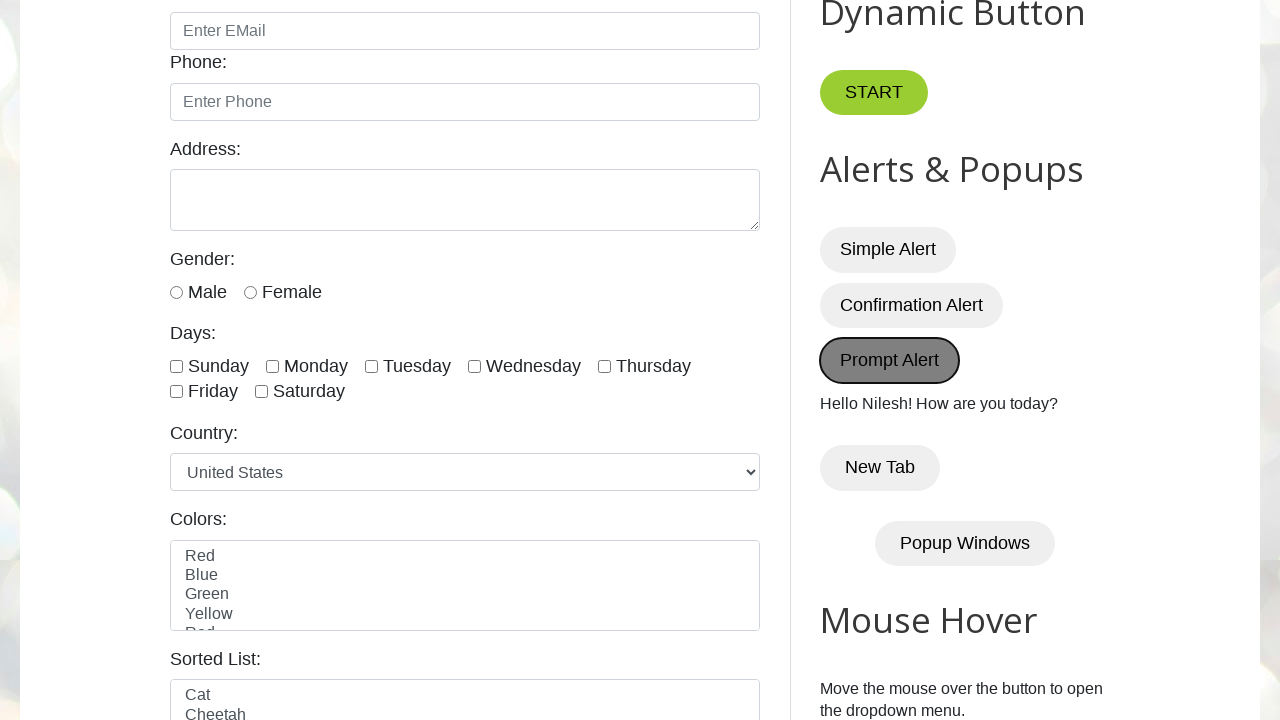

Verified result text displays 'Hello Nilesh! How are you today?'
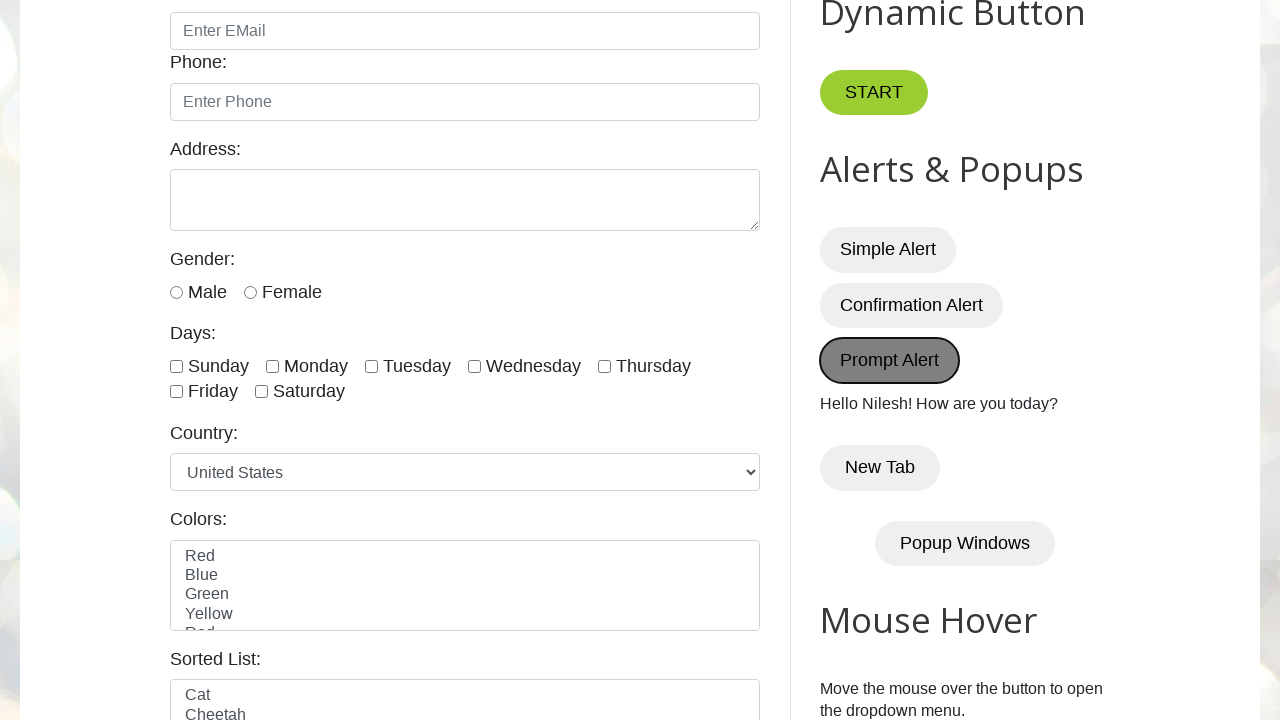

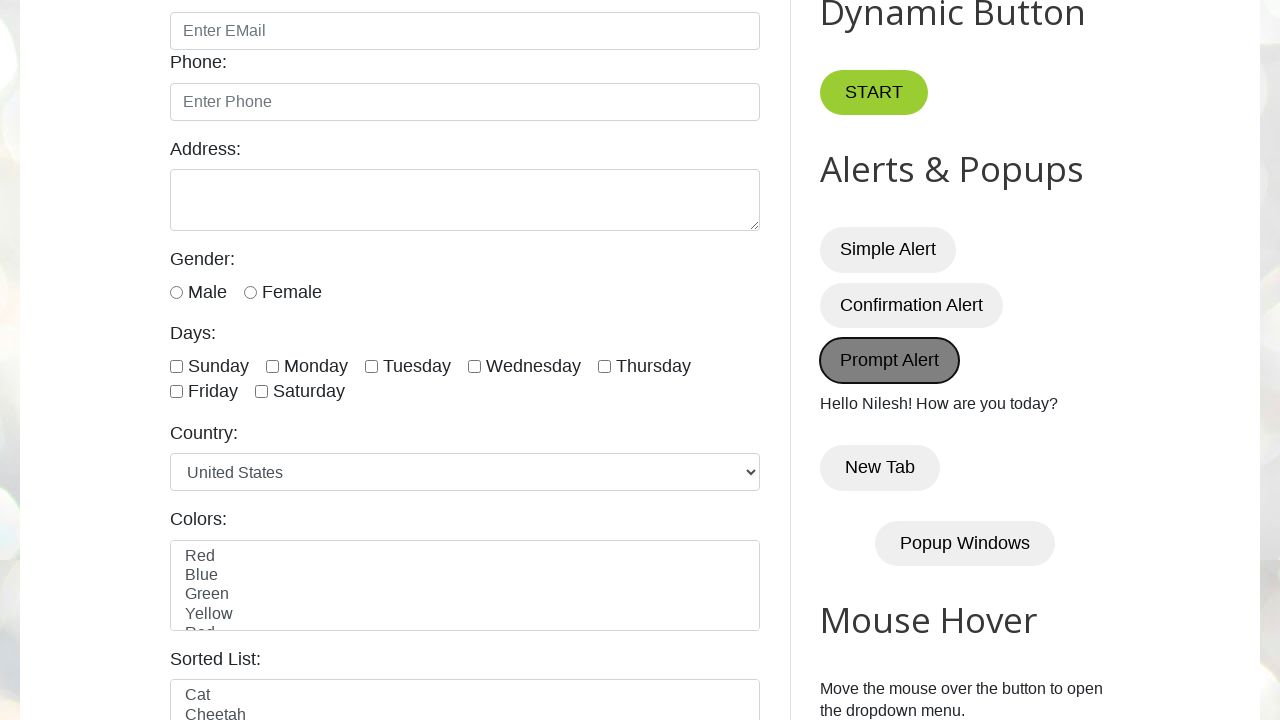